Tests drag and drop functionality by dragging an element from source to destination on jQuery UI demo page

Starting URL: https://jqueryui.com/droppable/

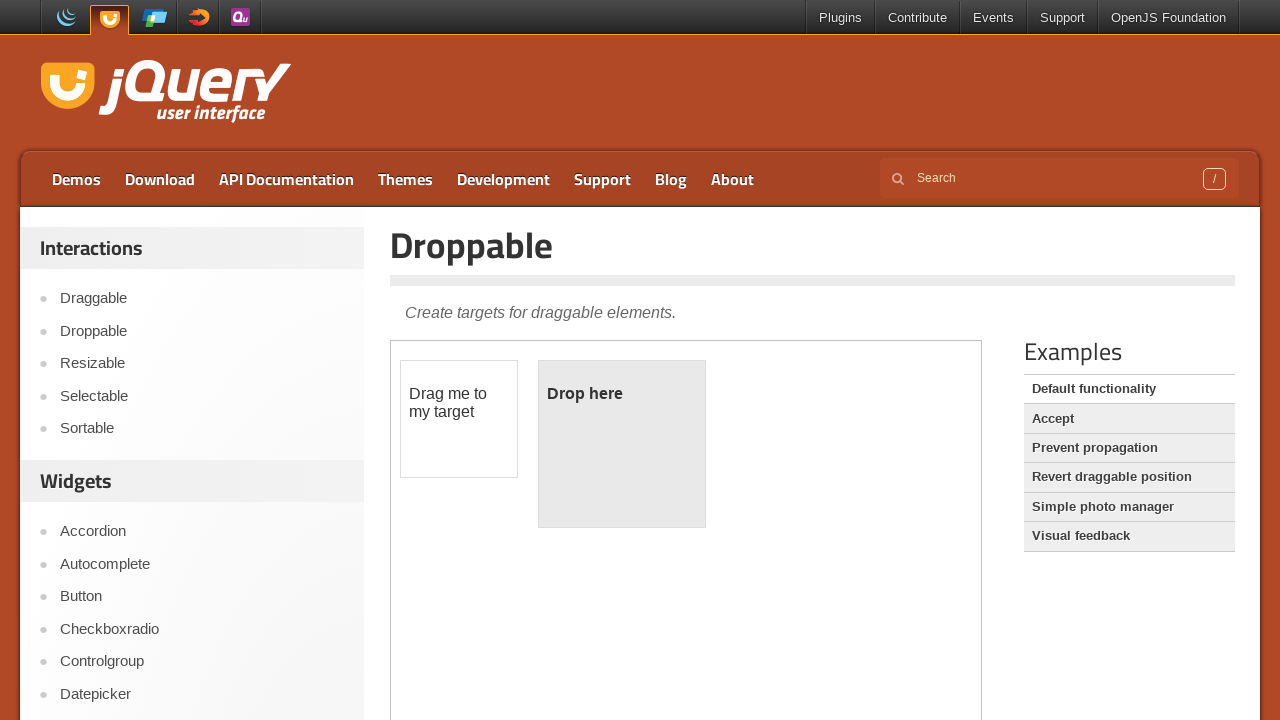

Located the first iframe on the jQuery UI droppable demo page
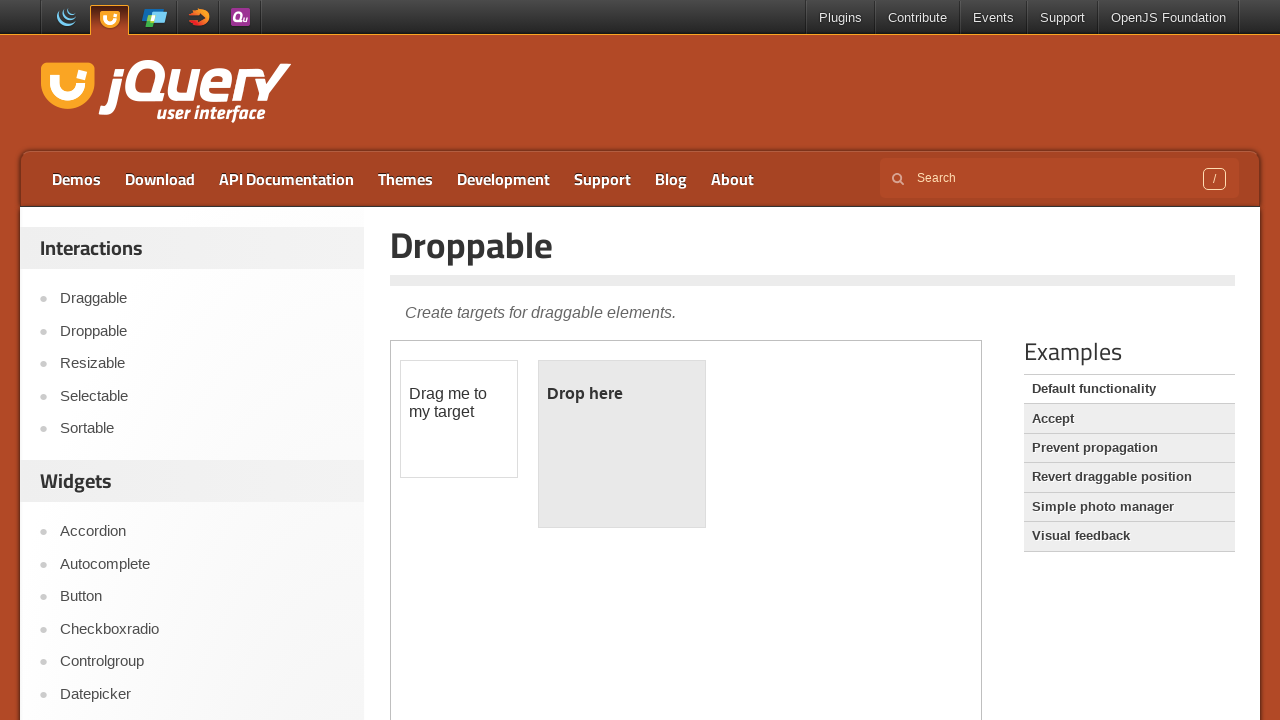

Located the draggable source element within the iframe
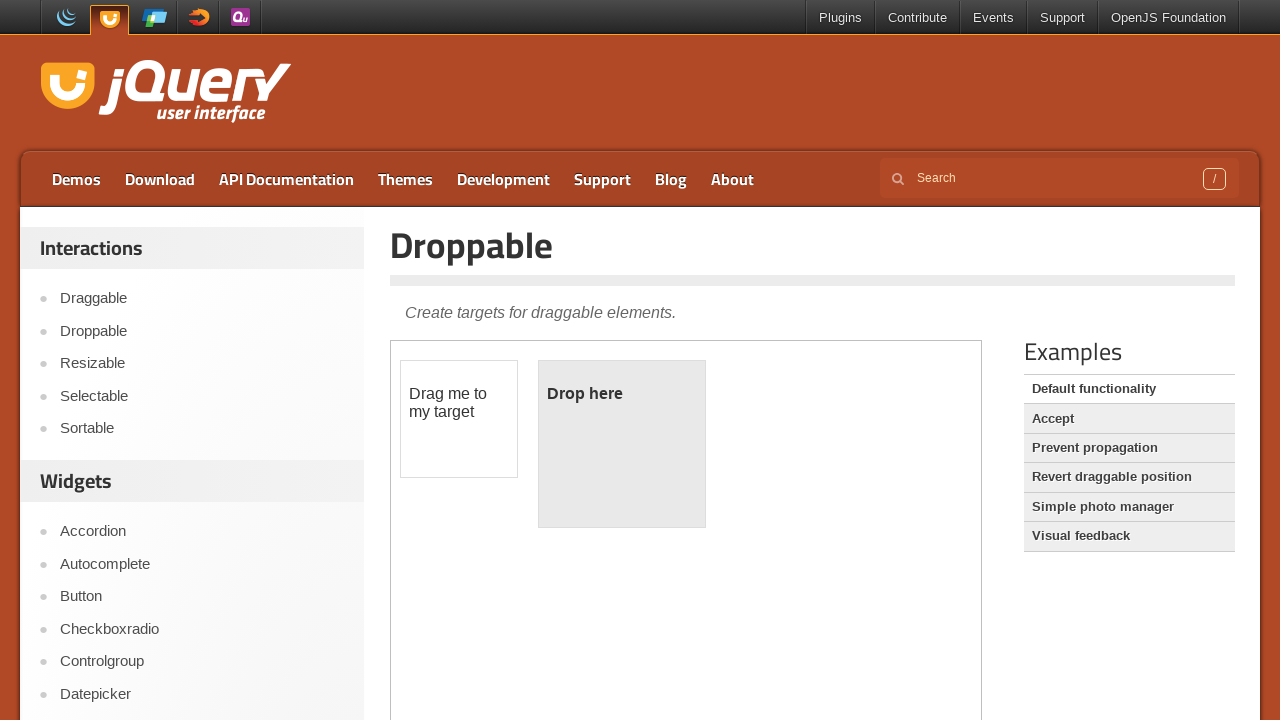

Located the droppable destination element within the iframe
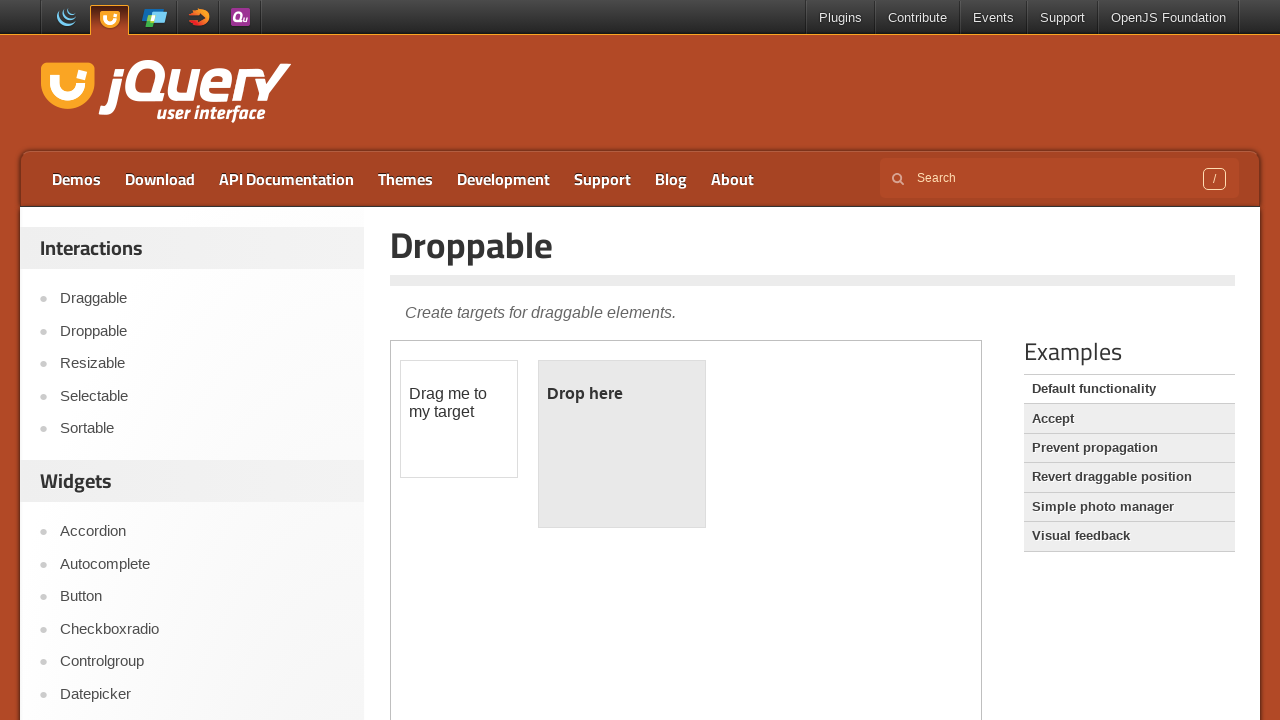

Dragged the source element to the destination element at (622, 444)
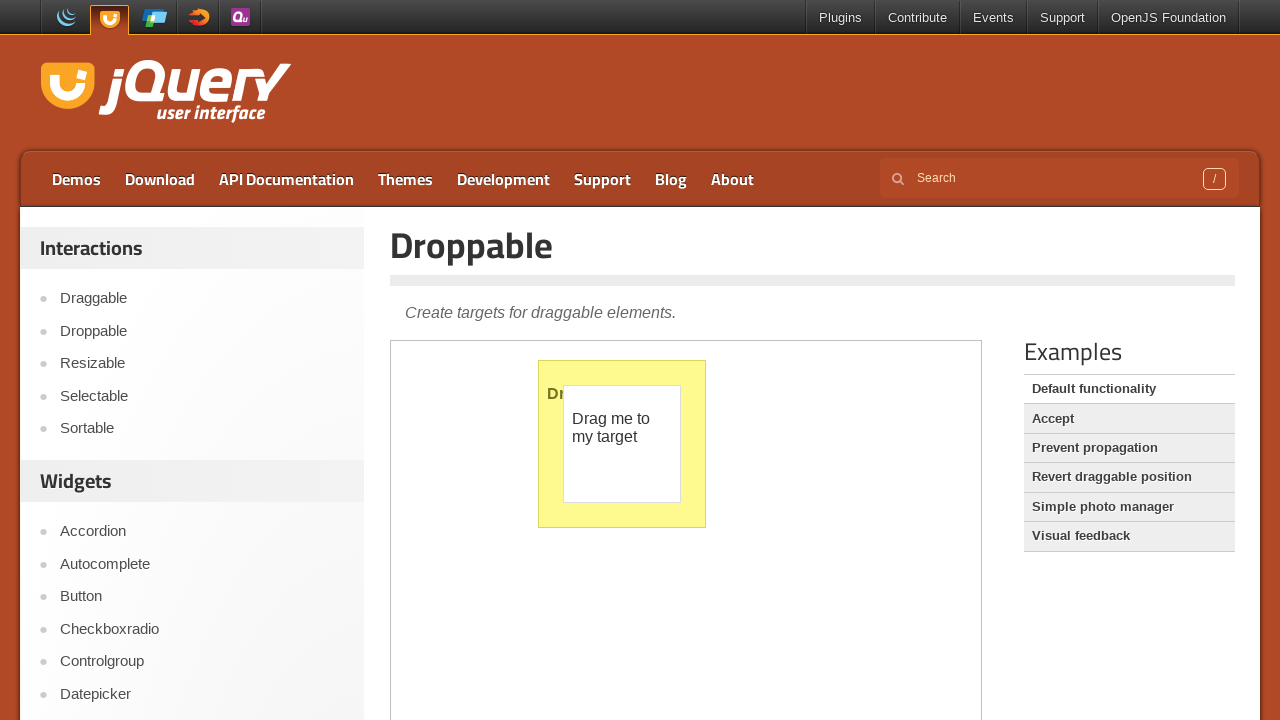

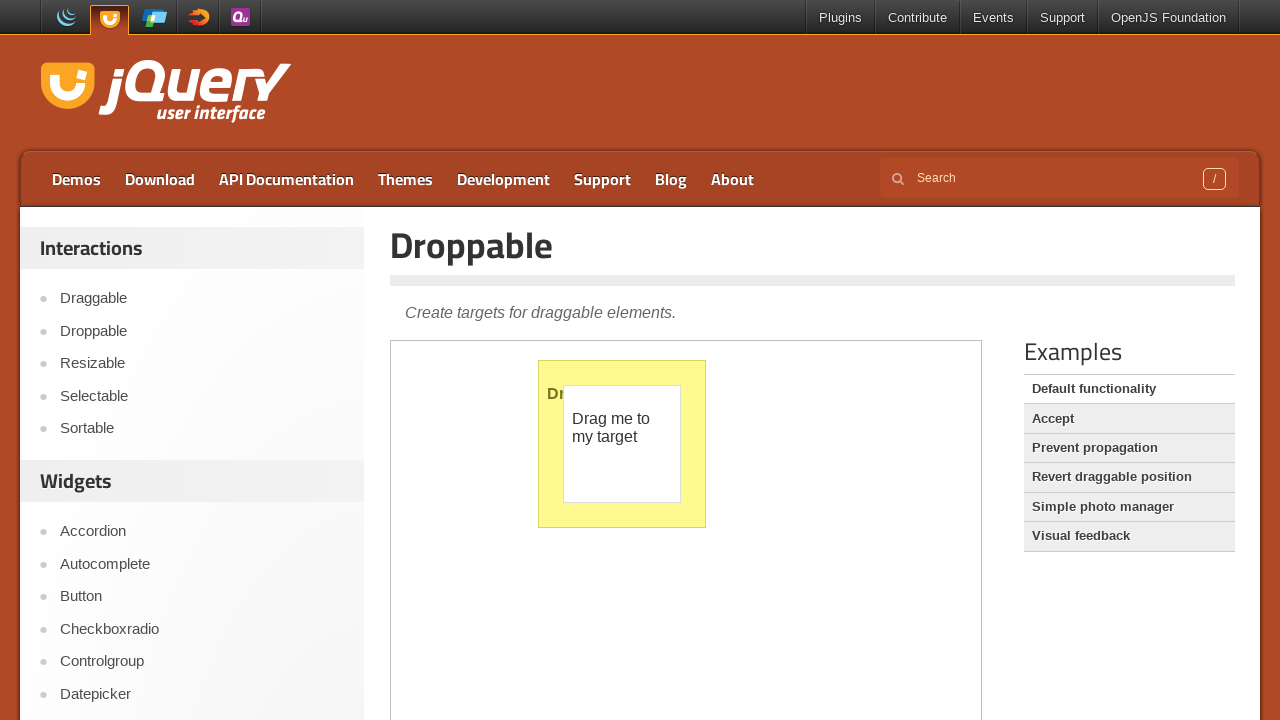